Tests registration form by filling required fields and submitting the form, then verifying successful registration message

Starting URL: http://suninjuly.github.io/registration1.html

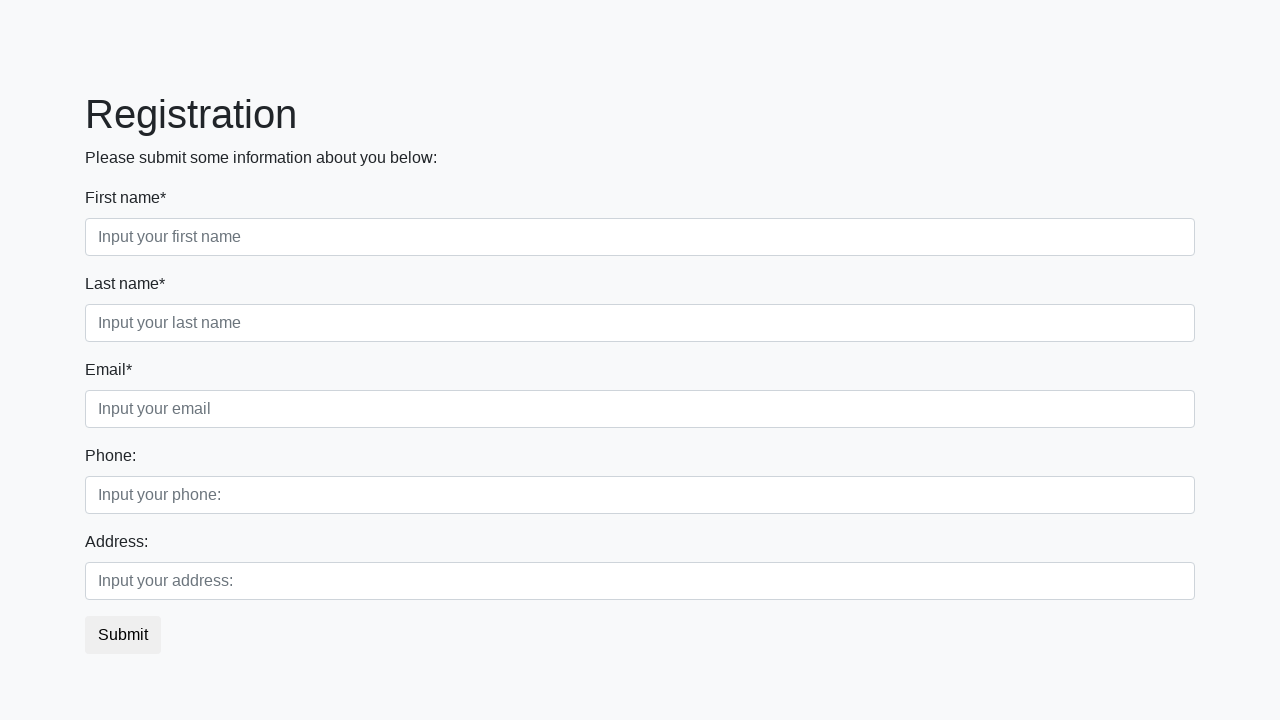

Filled first name field with 'Test' on div.first_block input.form-control.first
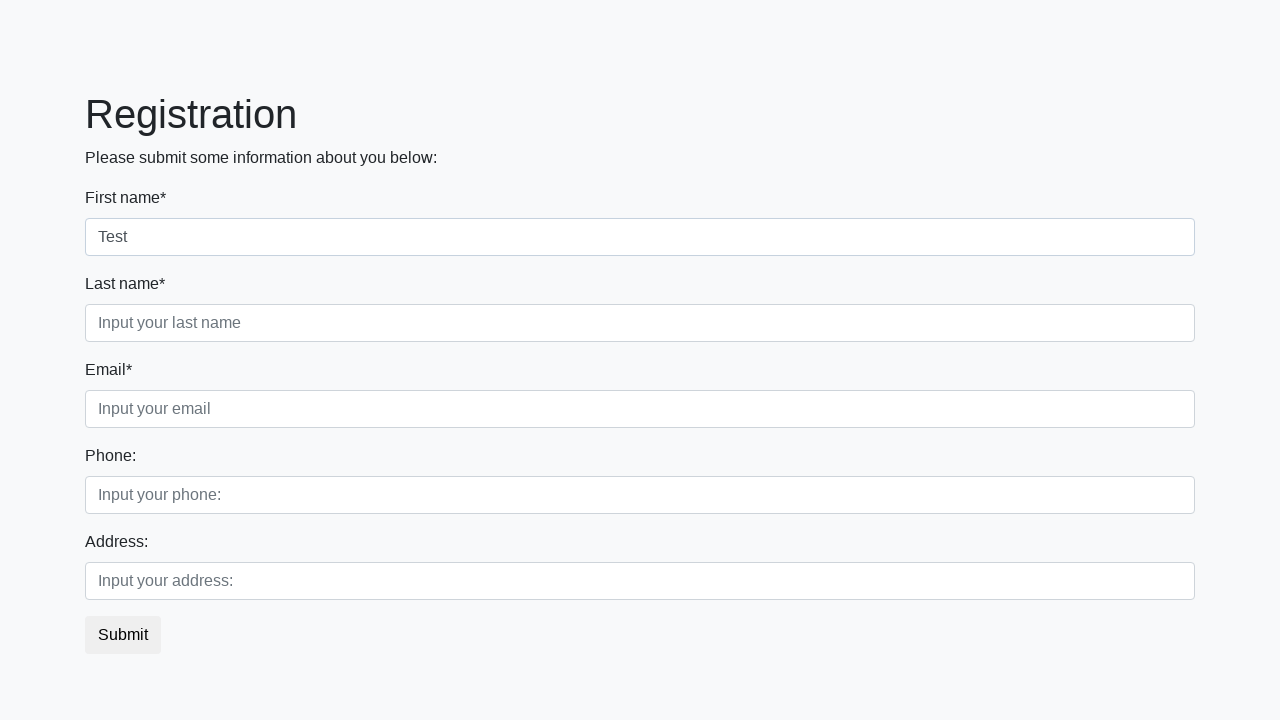

Filled second name field with 'Test' on div.first_block input.form-control.second
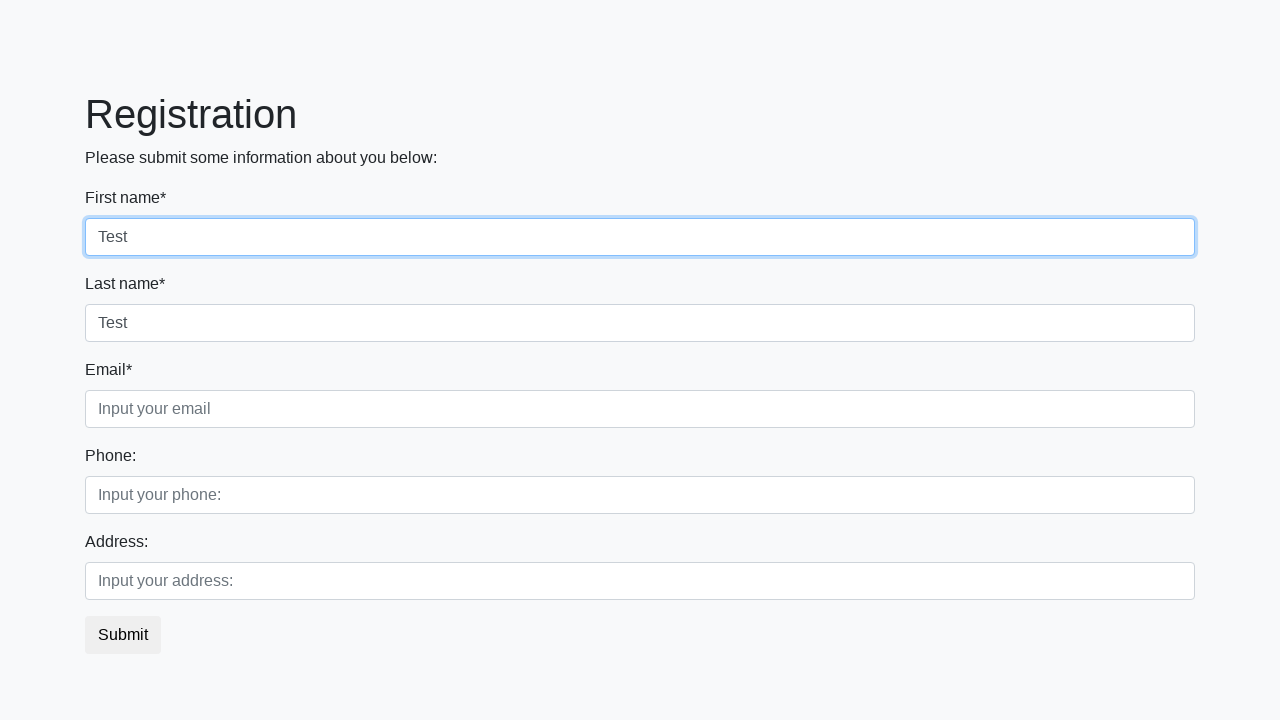

Filled third field with 'Test' on div.first_block input.form-control.third
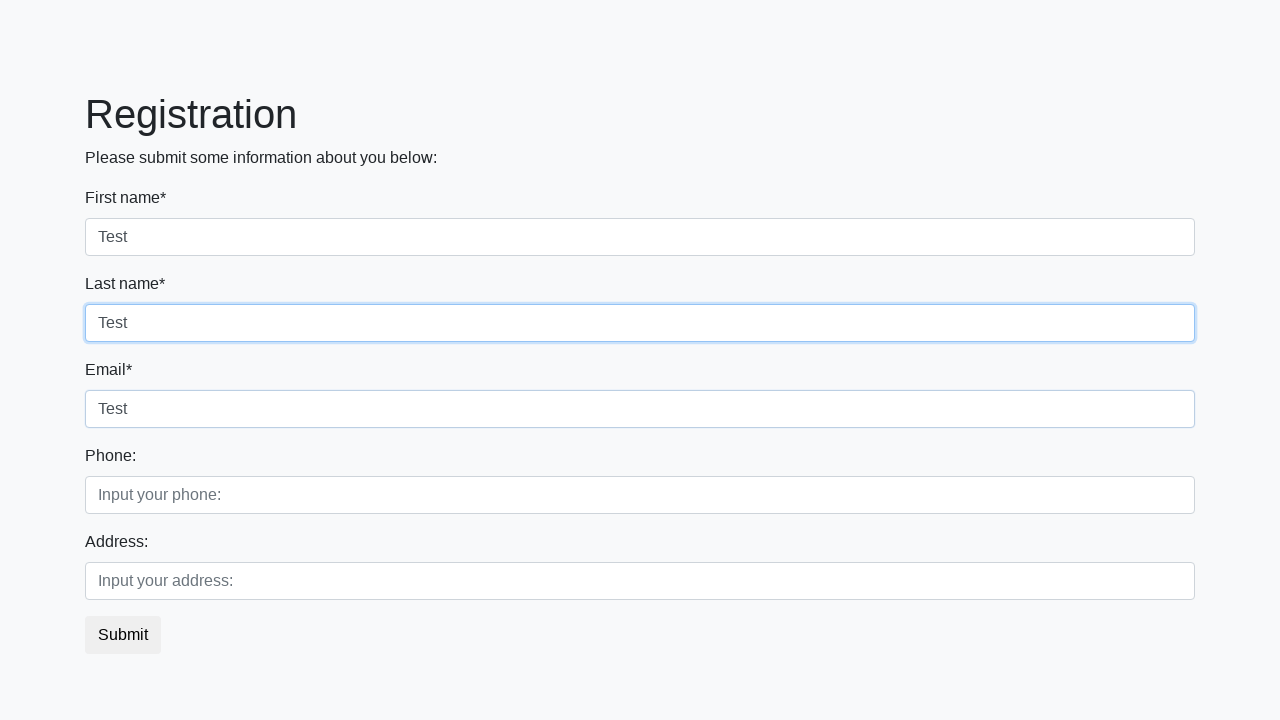

Clicked submit button to register at (123, 635) on button.btn
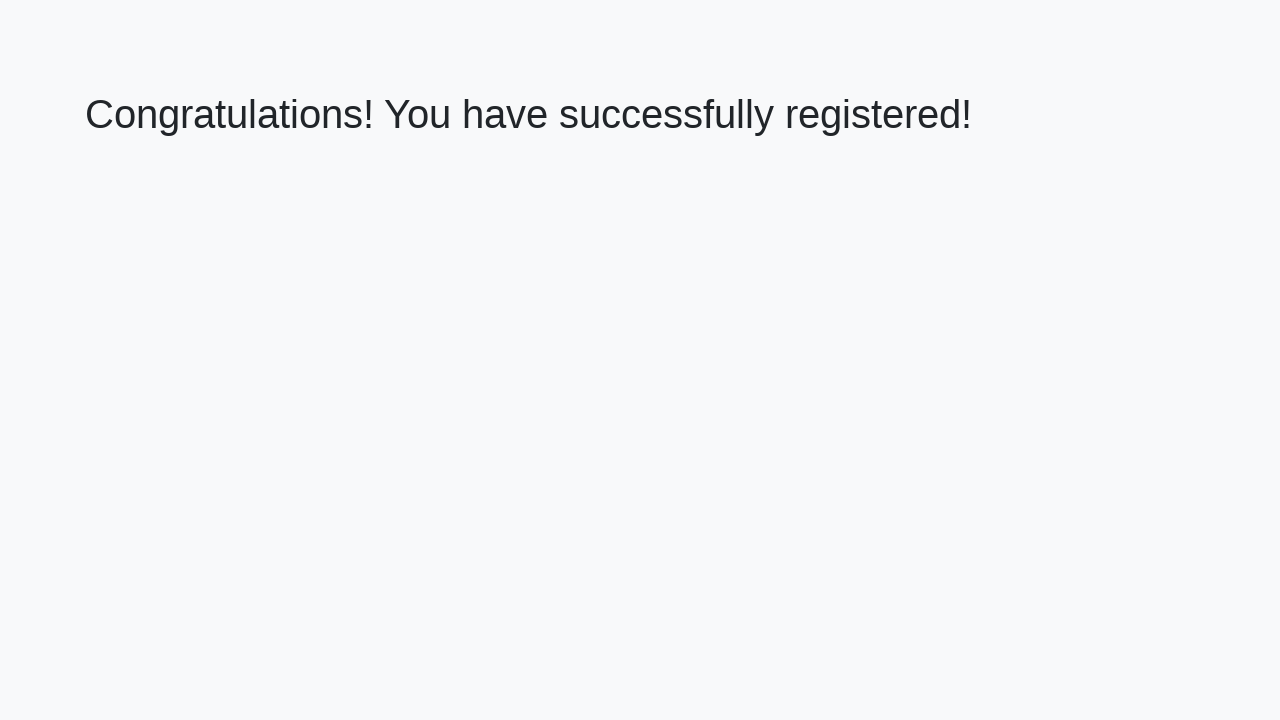

Success message heading loaded
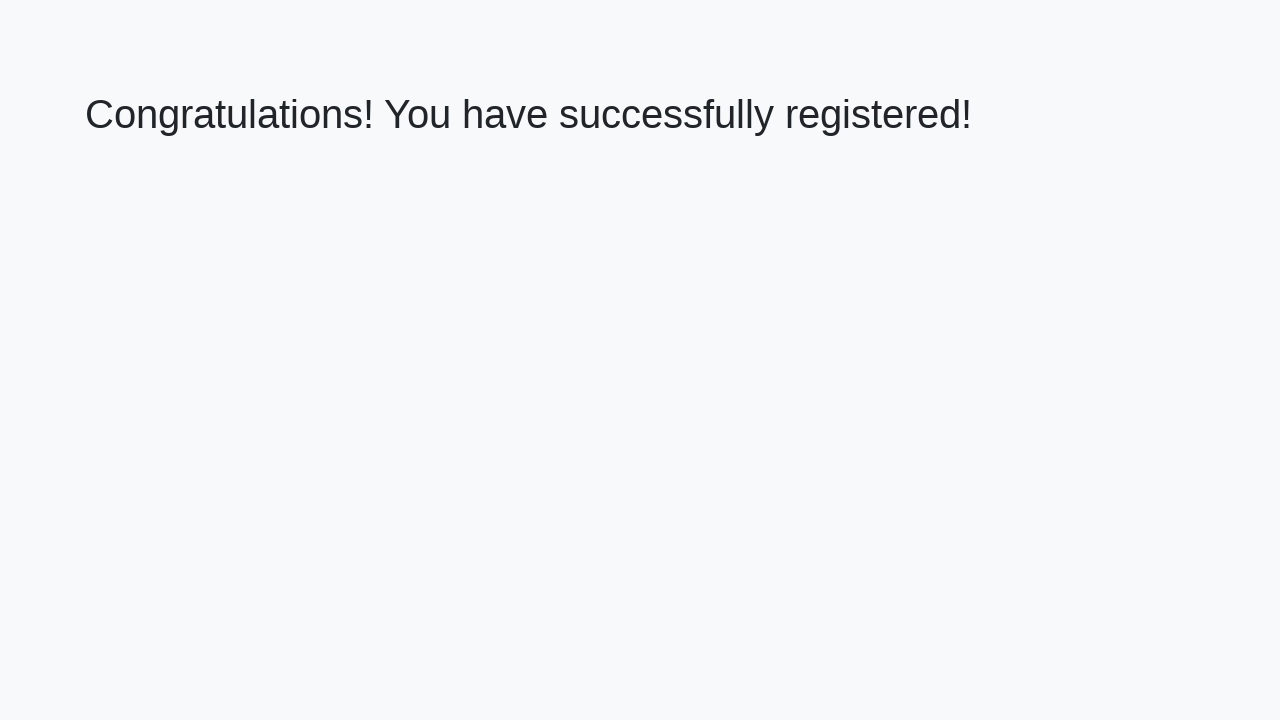

Retrieved success message text
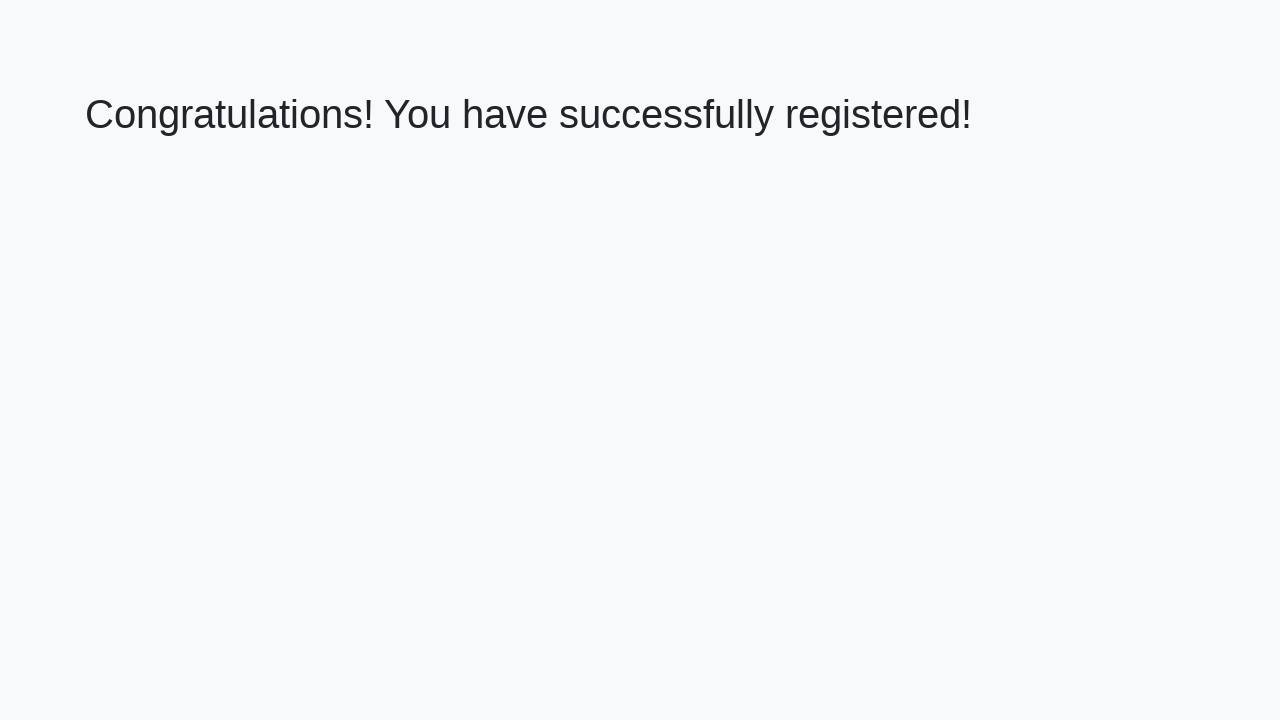

Verified success message: 'Congratulations! You have successfully registered!'
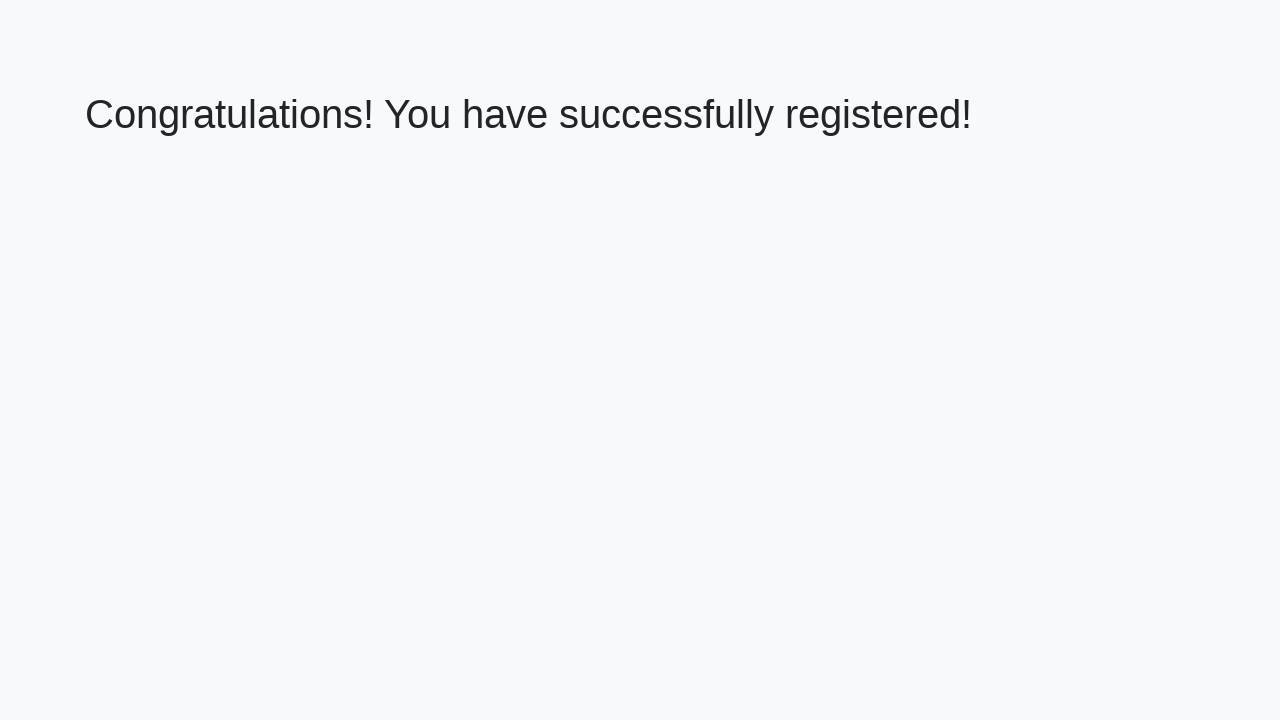

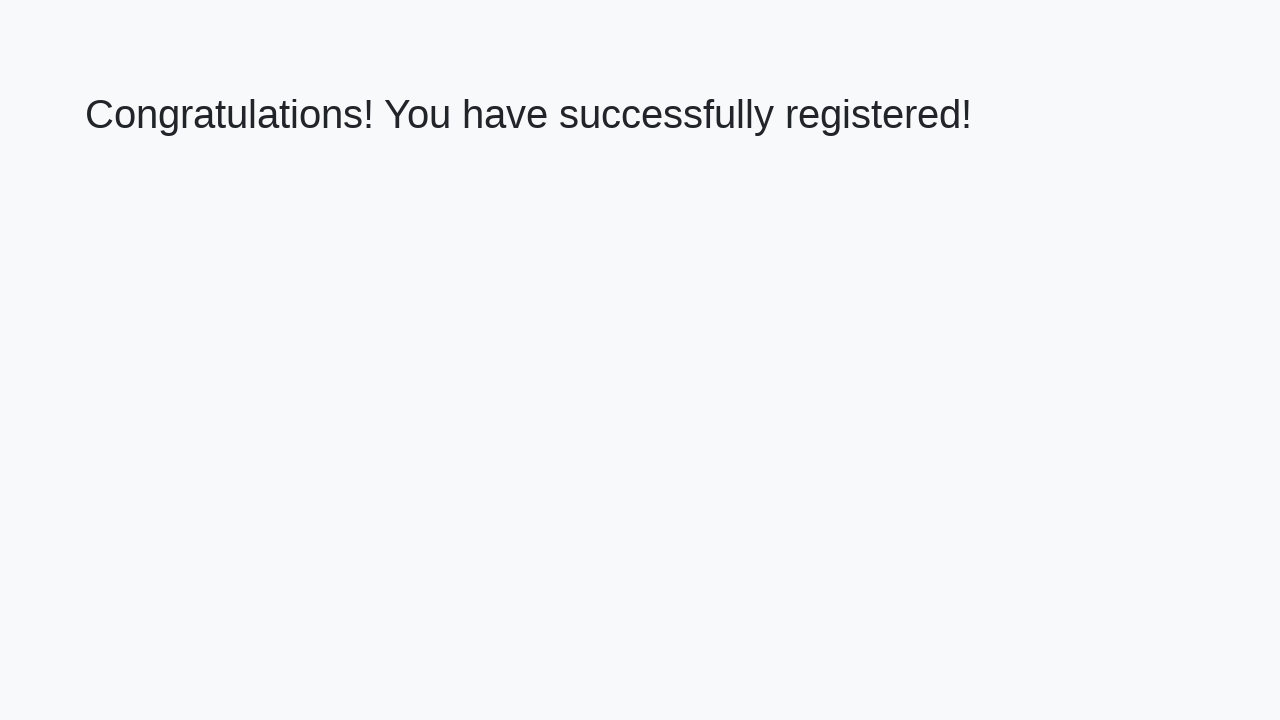